Tests regular click functionality on a dynamic button and verifies the success message appears.

Starting URL: https://demoqa.com/buttons

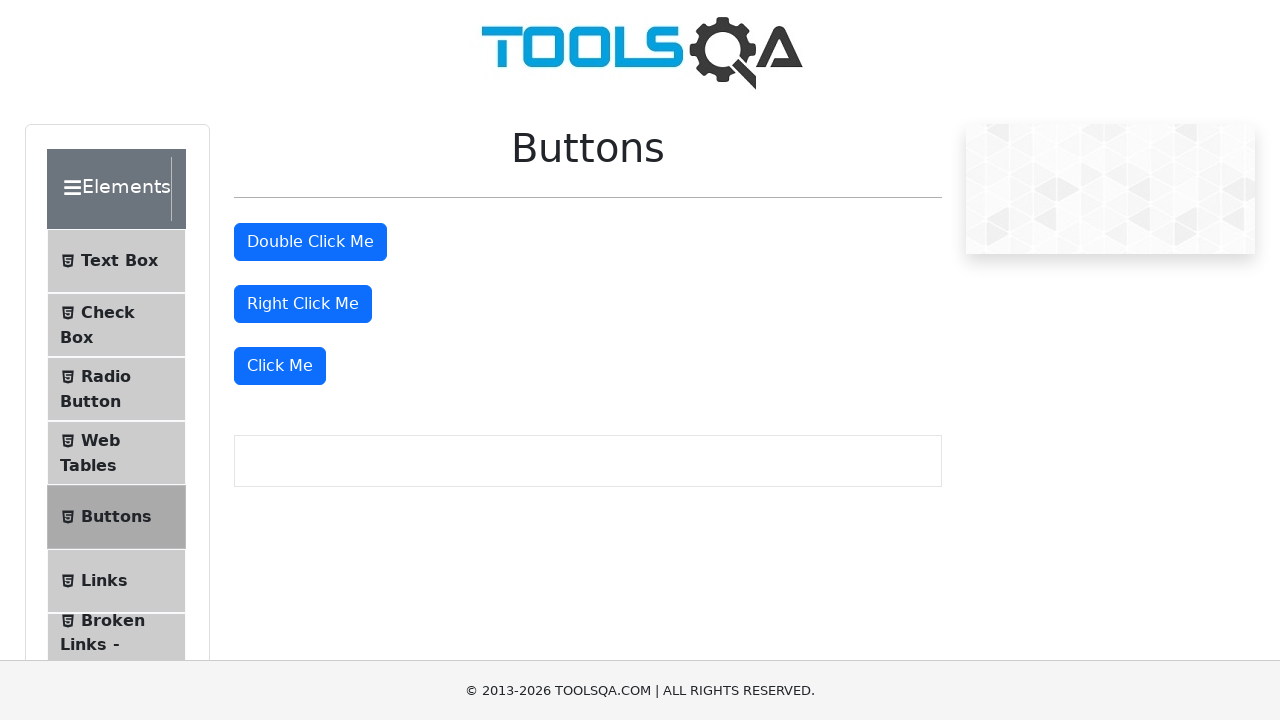

Clicked the 'Click Me' dynamic button at (280, 366) on xpath=//button[text()='Click Me']
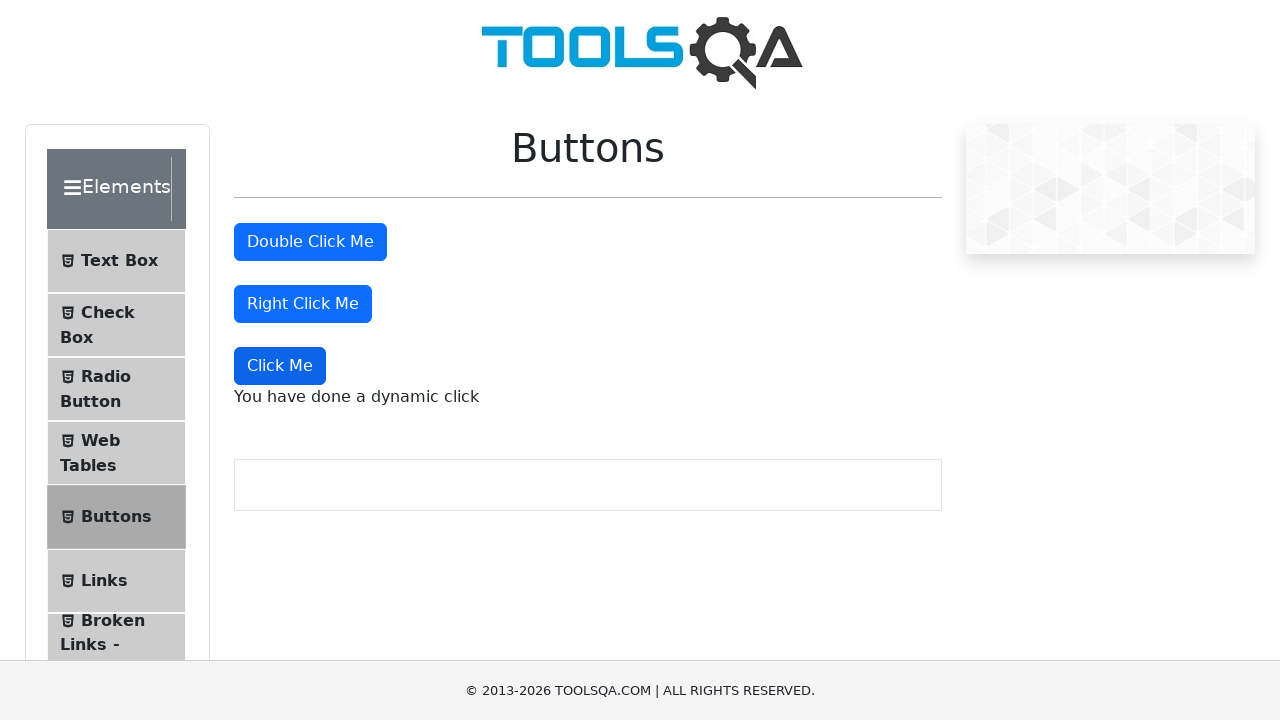

Dynamic click success message appeared
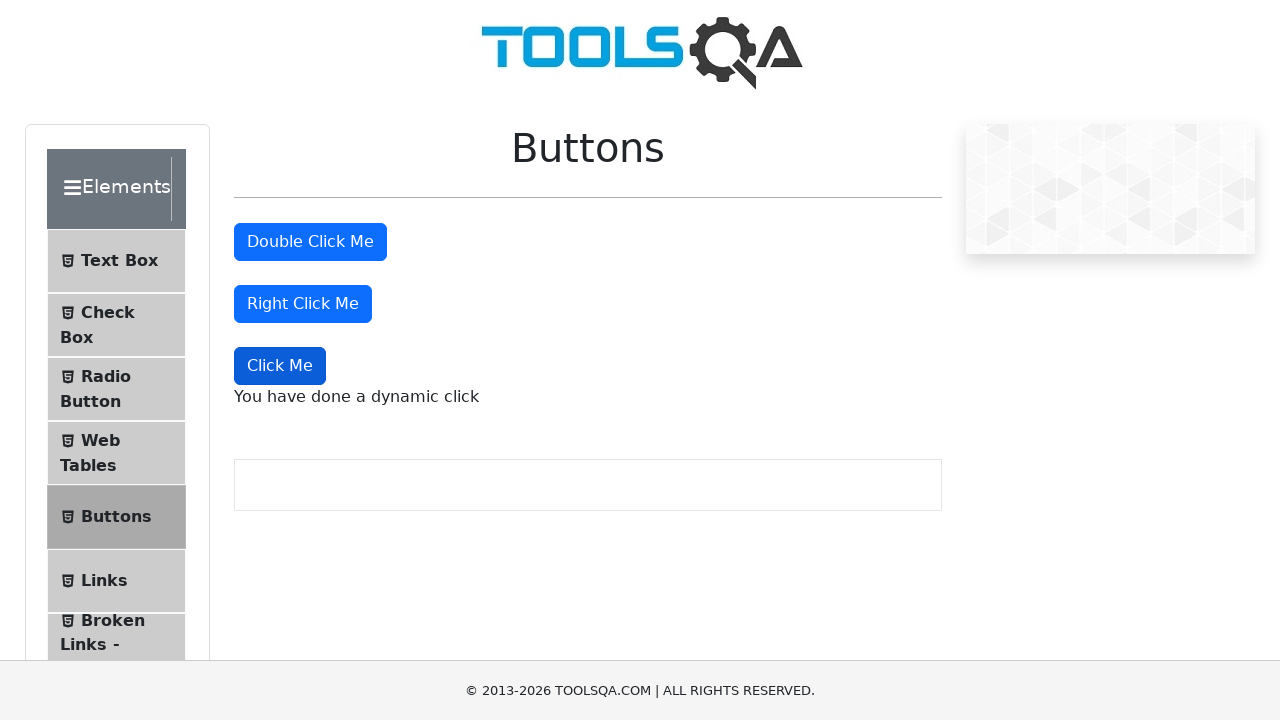

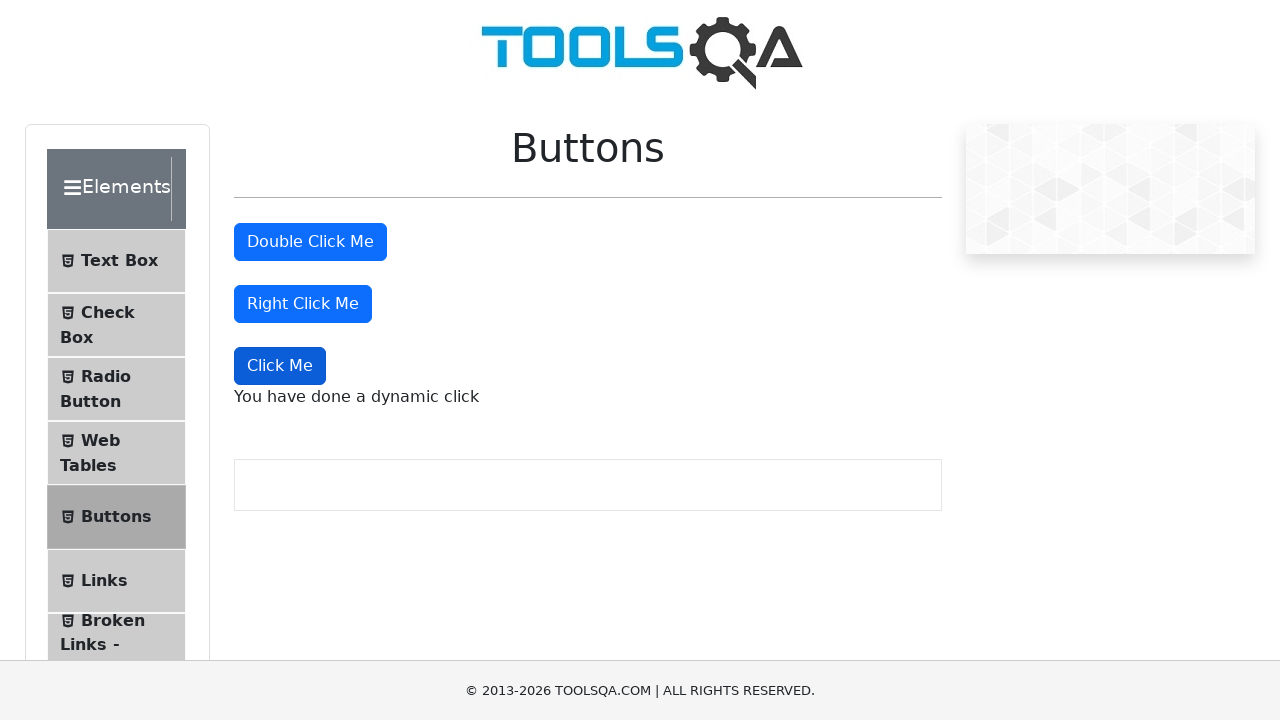